Navigates to Cognizant's India website and verifies the page loads by checking the title is present

Starting URL: https://www.cognizant.com/in/en

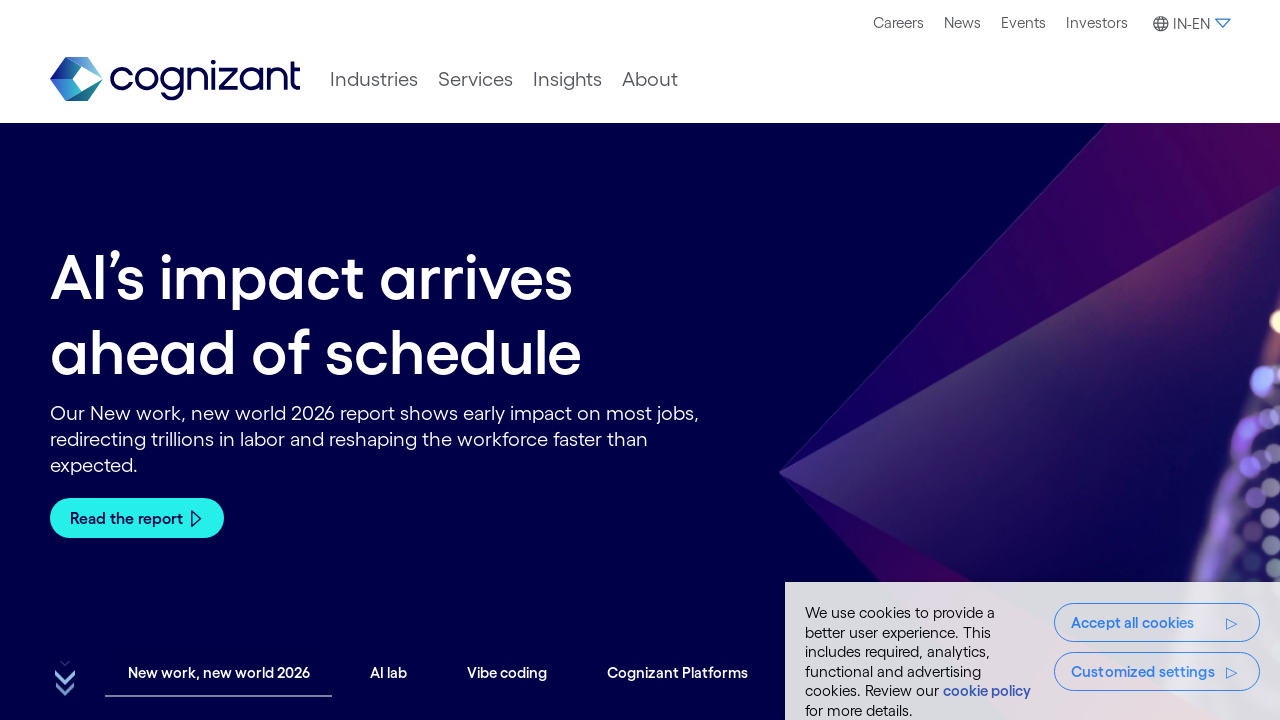

Waited for page to reach domcontentloaded state
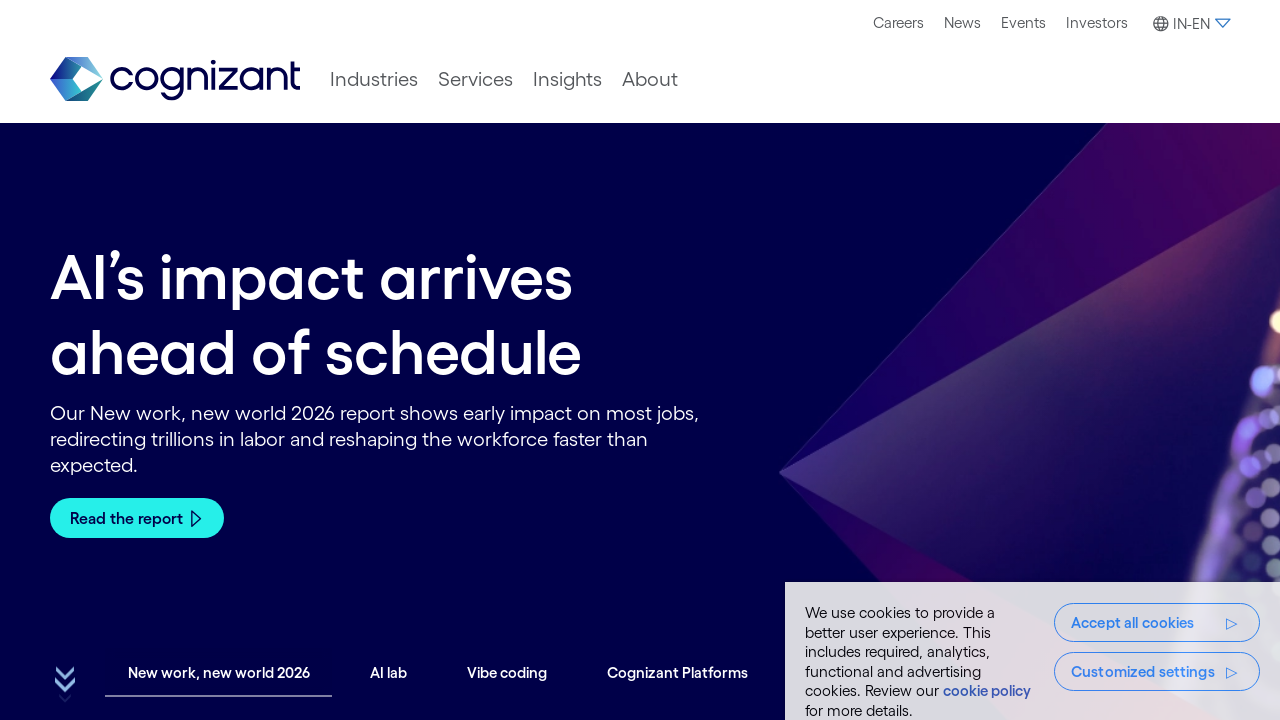

Retrieved page title: 'Intuition engineered—human insight, superhuman speed | Cognizant India'
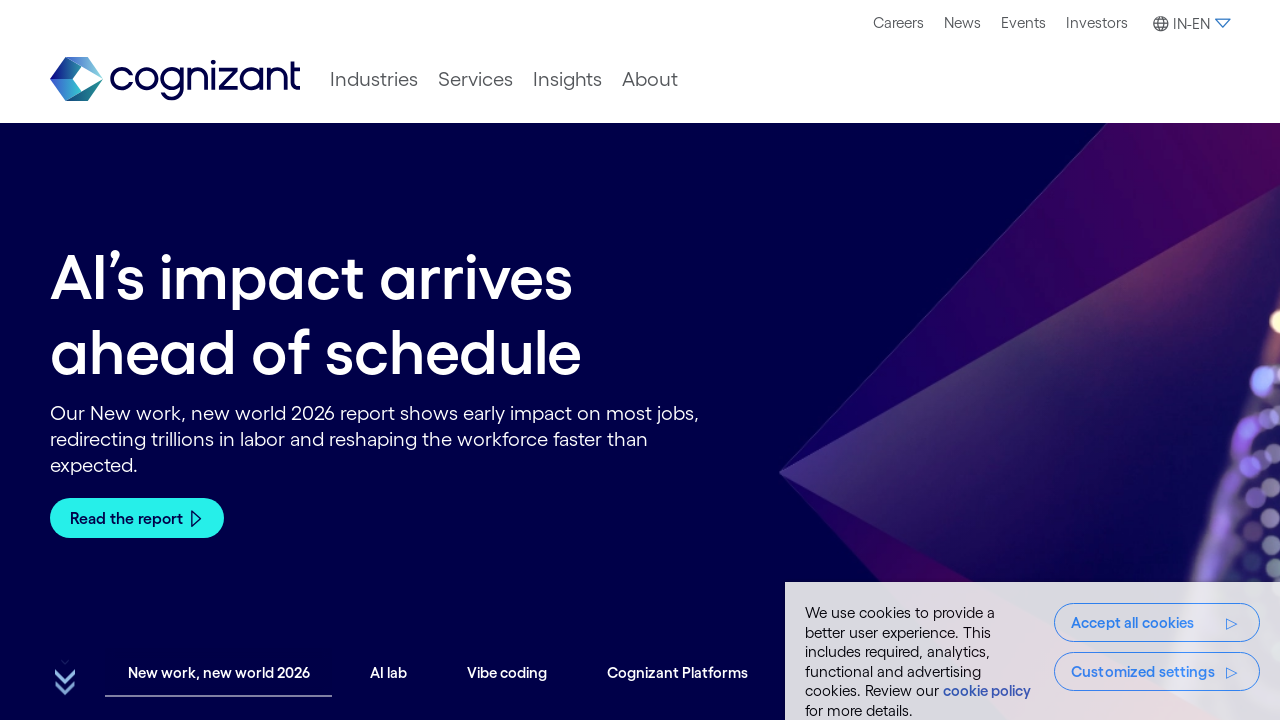

Verified that page title is not empty
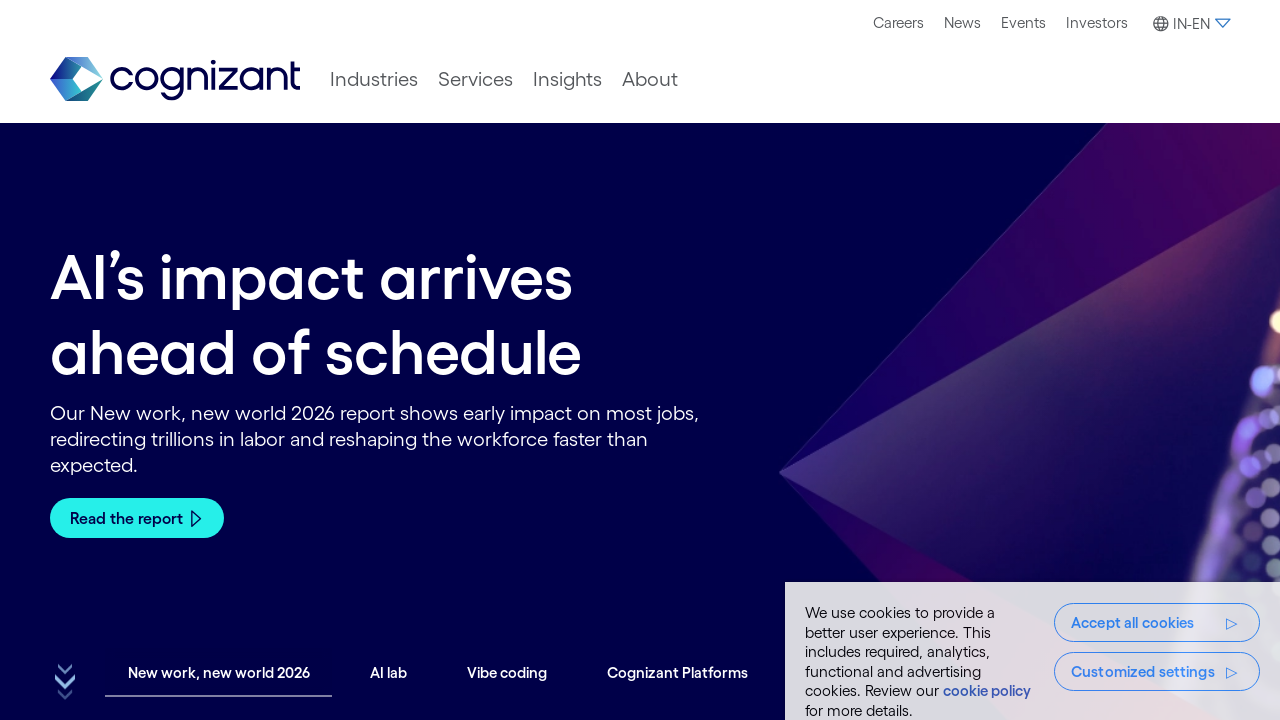

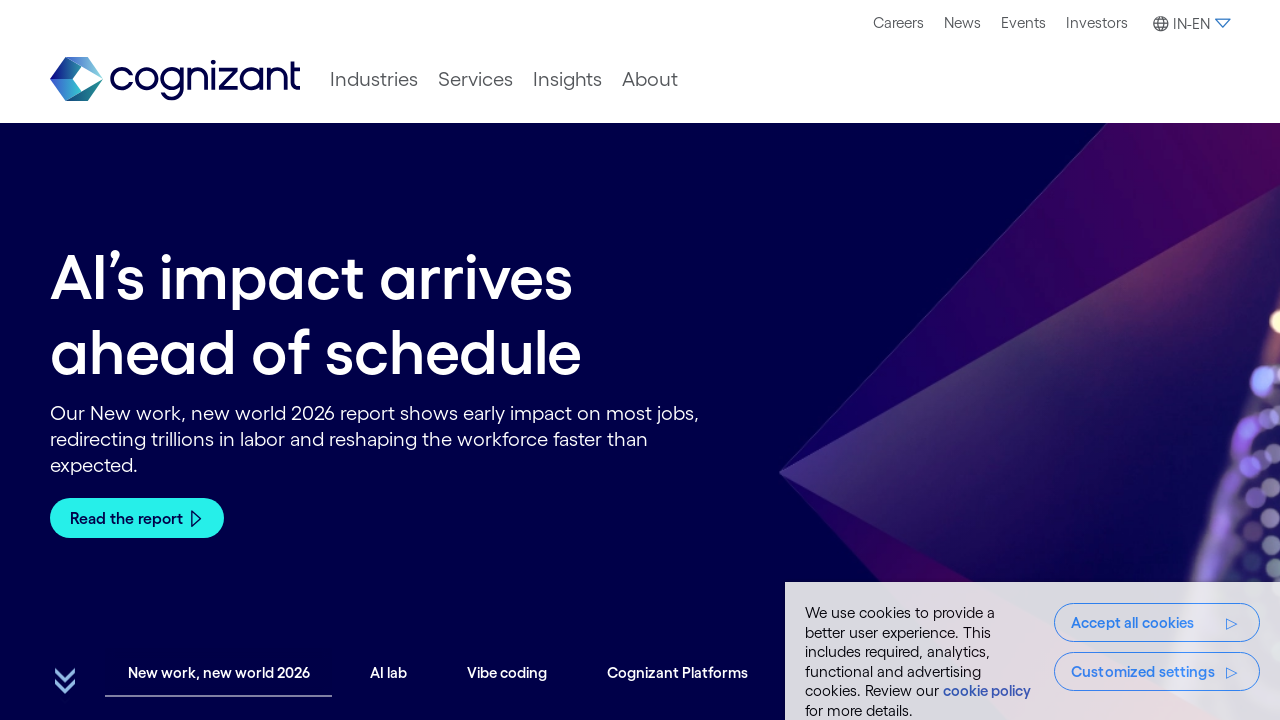